Tests multiple window handling by clicking a link that opens a new window, switching to the child window to verify its content, then switching back to the parent window to verify its content.

Starting URL: https://the-internet.herokuapp.com/

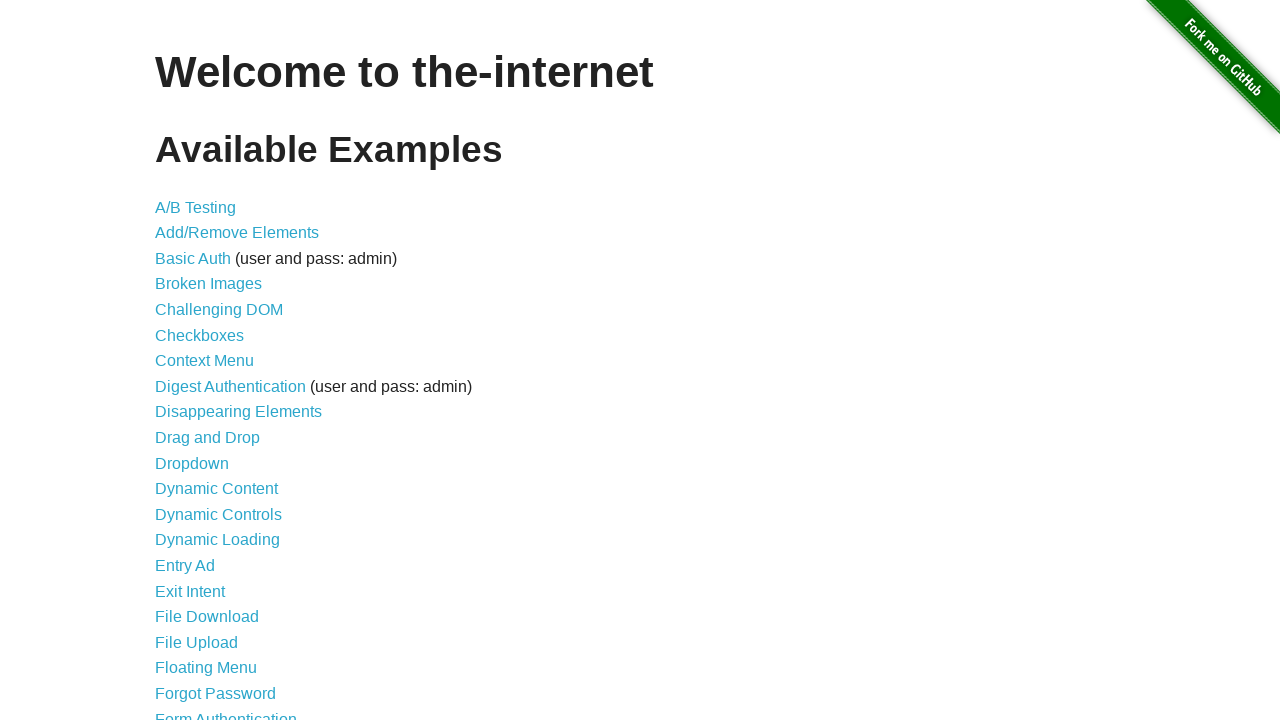

Clicked on 'Multiple Windows' link at (218, 369) on xpath=//a[text()='Multiple Windows']
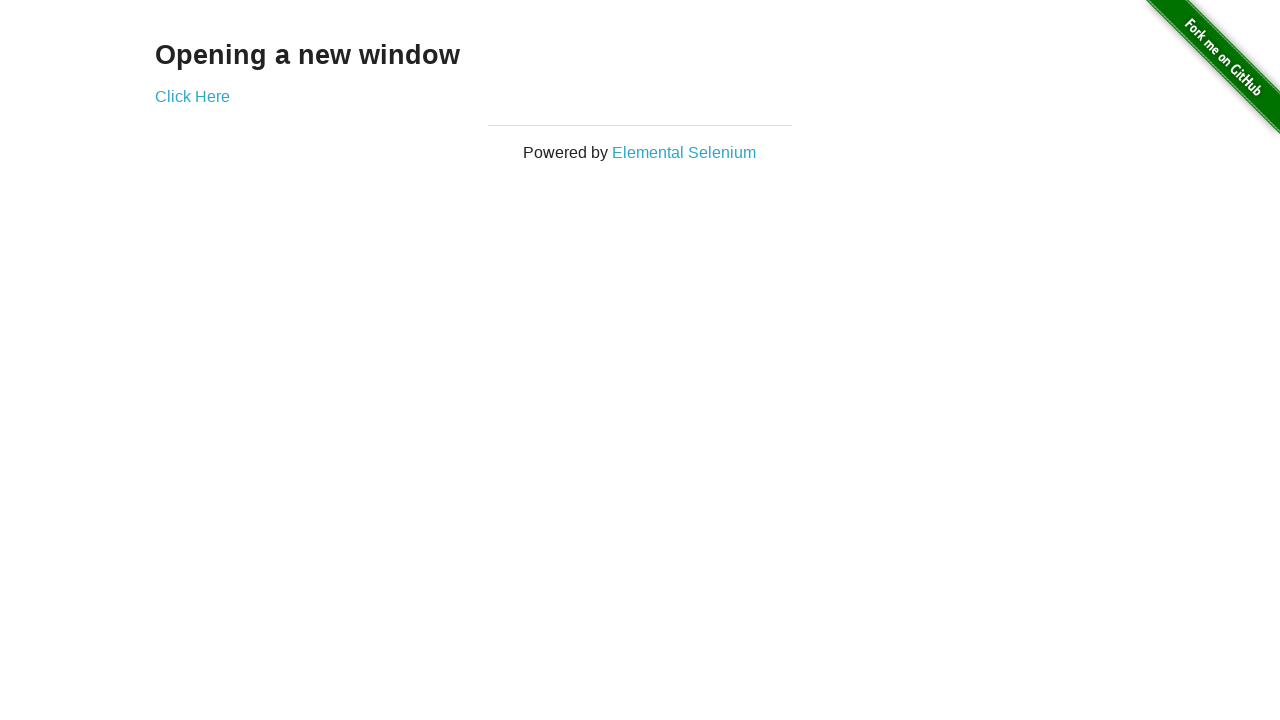

Clicked 'Click Here' link to open new window at (192, 96) on xpath=//a[text()='Click Here']
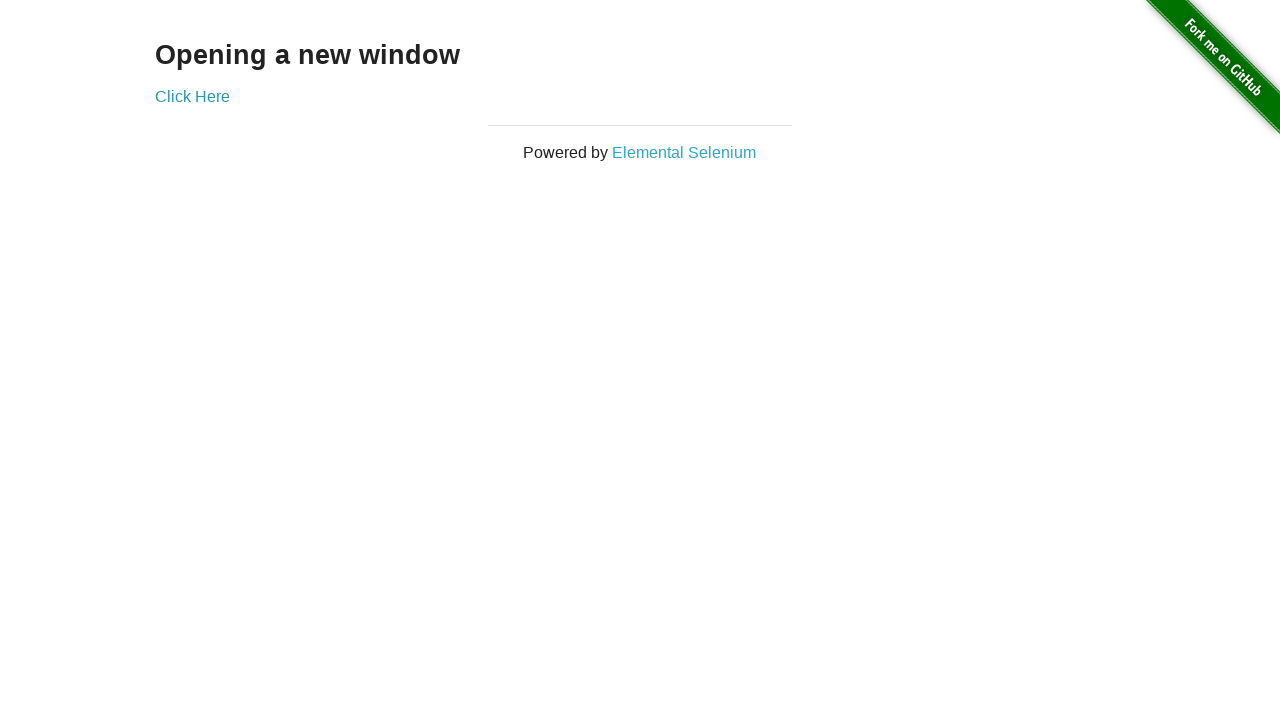

Obtained reference to child window
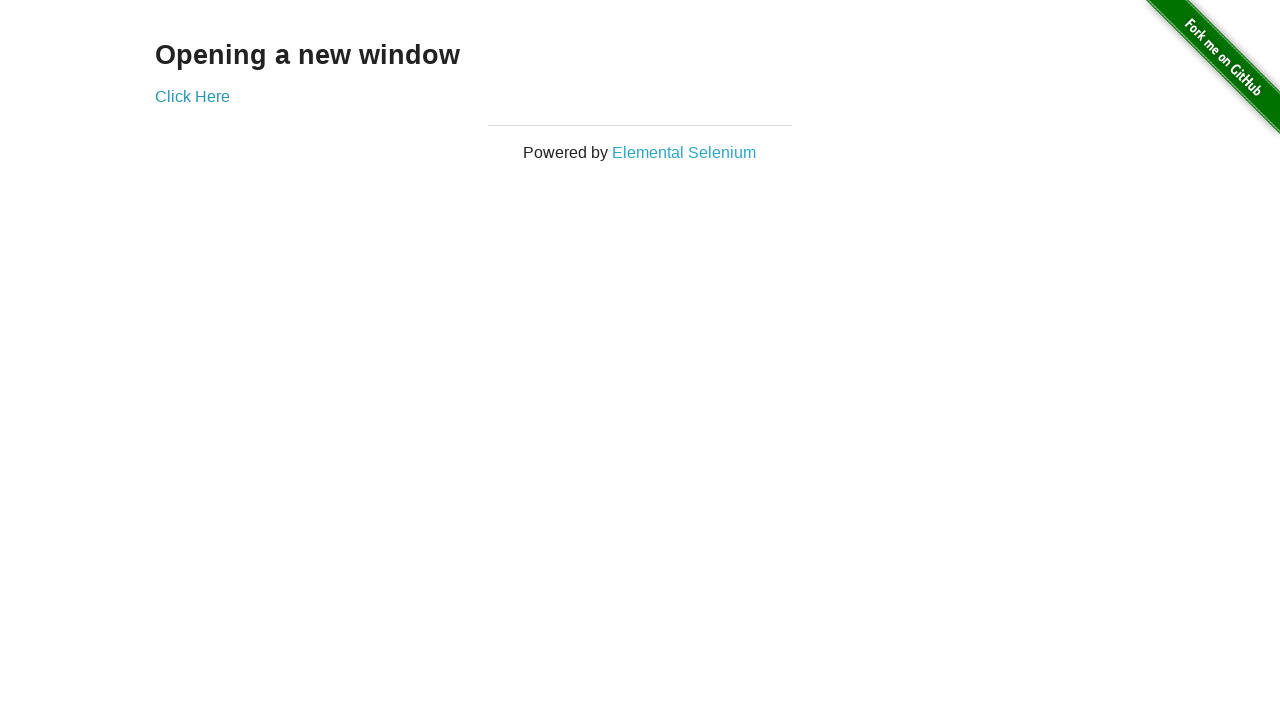

Child window heading element loaded
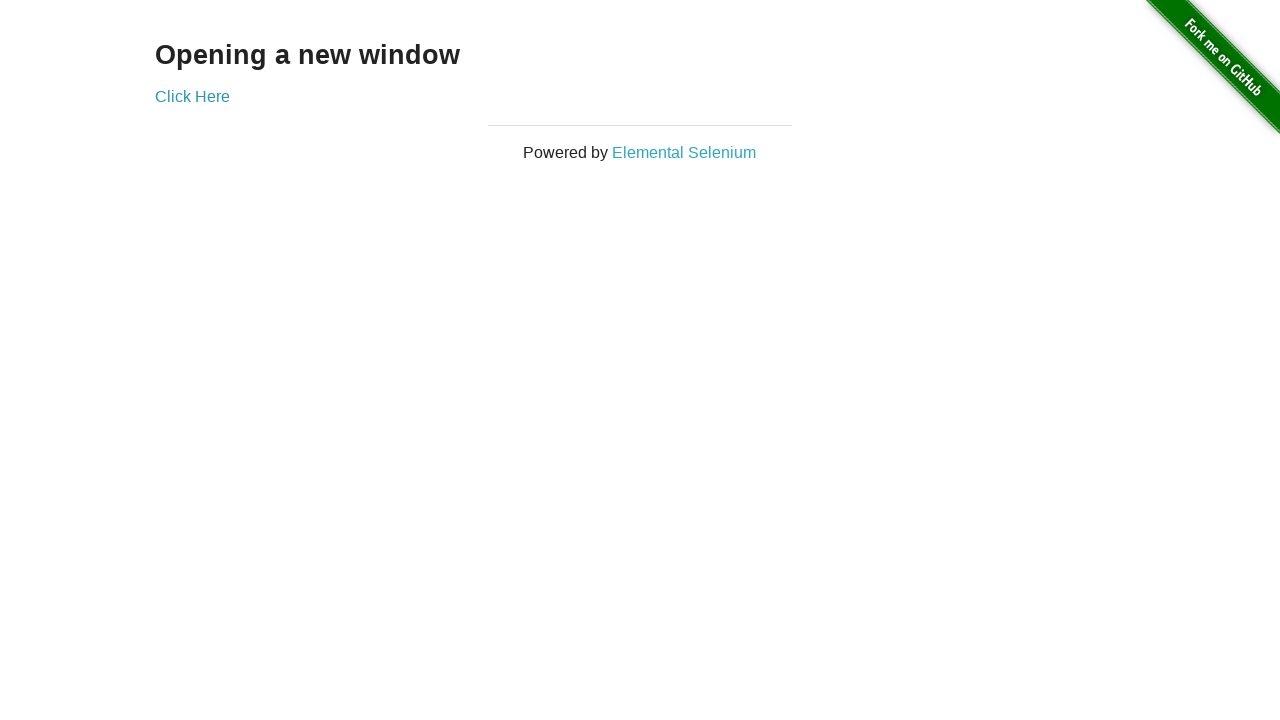

Extracted heading text from child window: 'New Window'
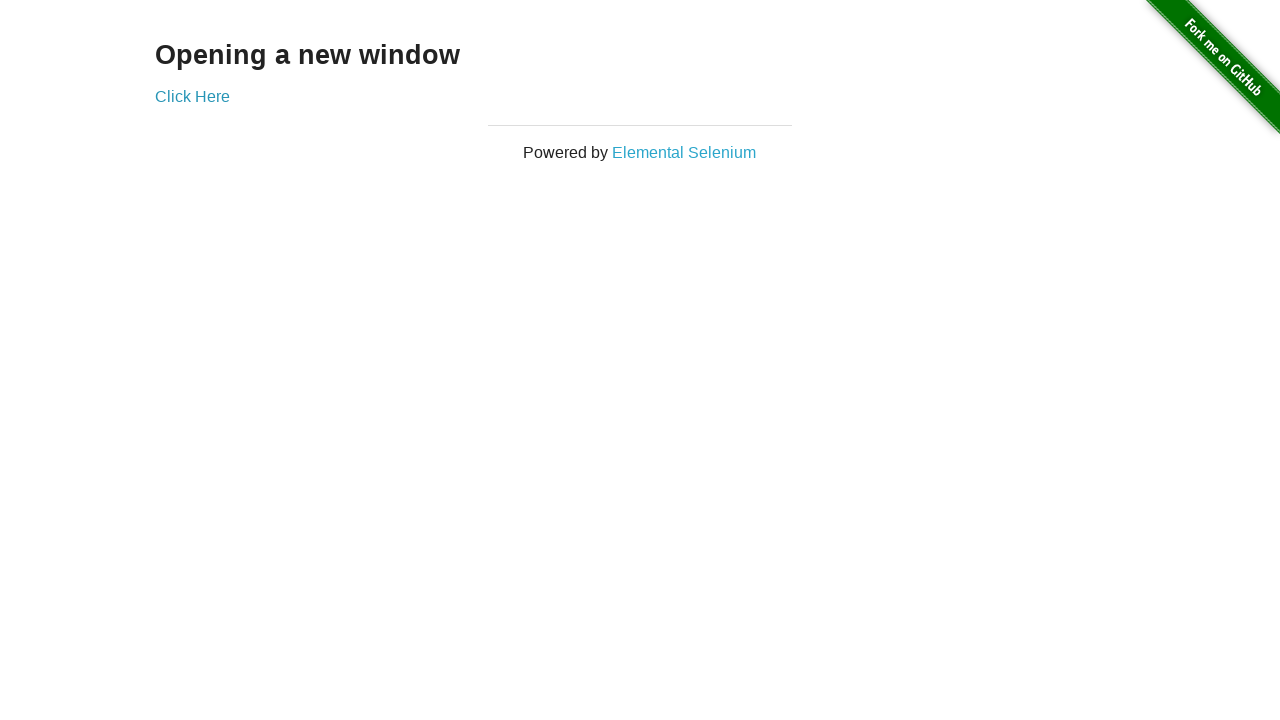

Switched back to parent window
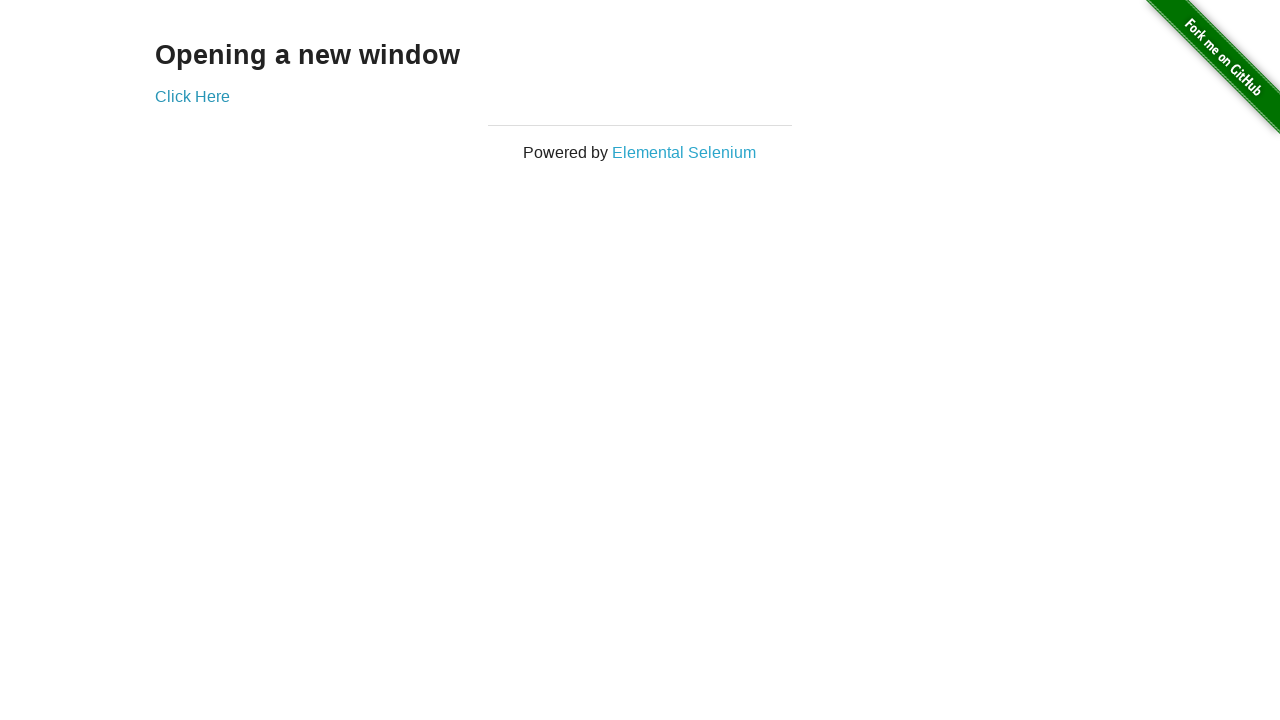

Extracted heading text from parent window: 'Opening a new window'
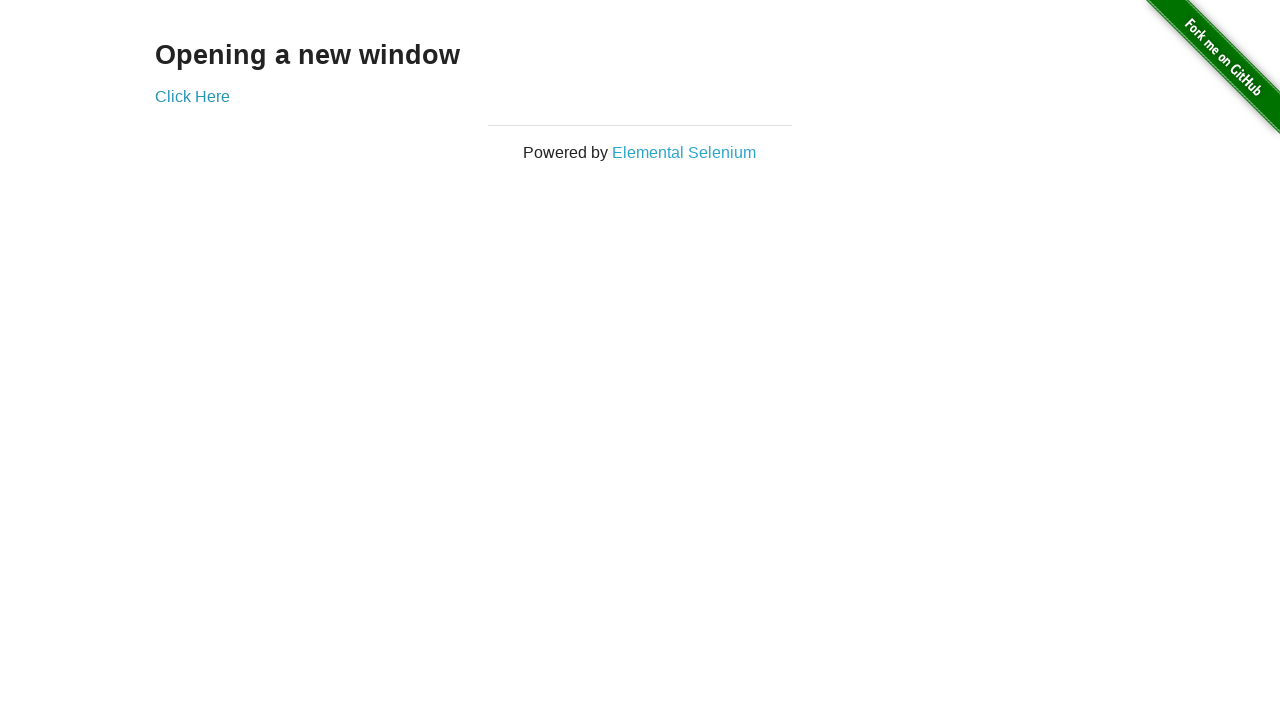

Closed child window
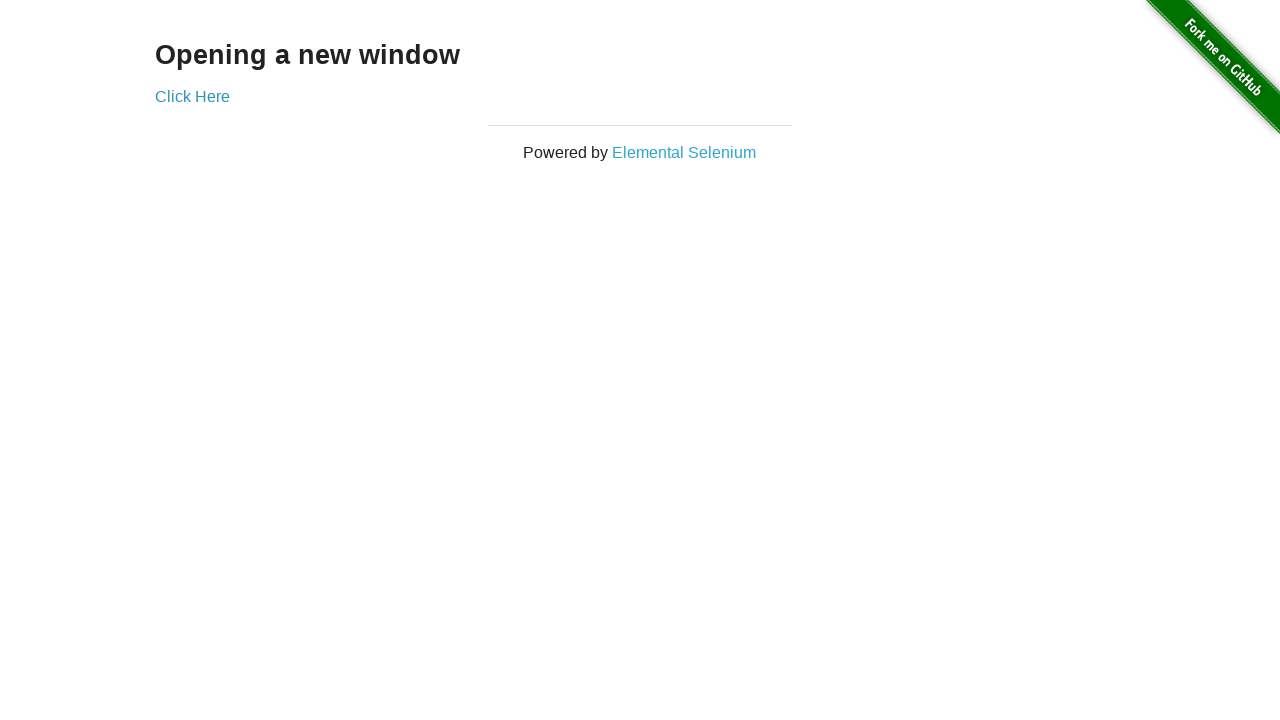

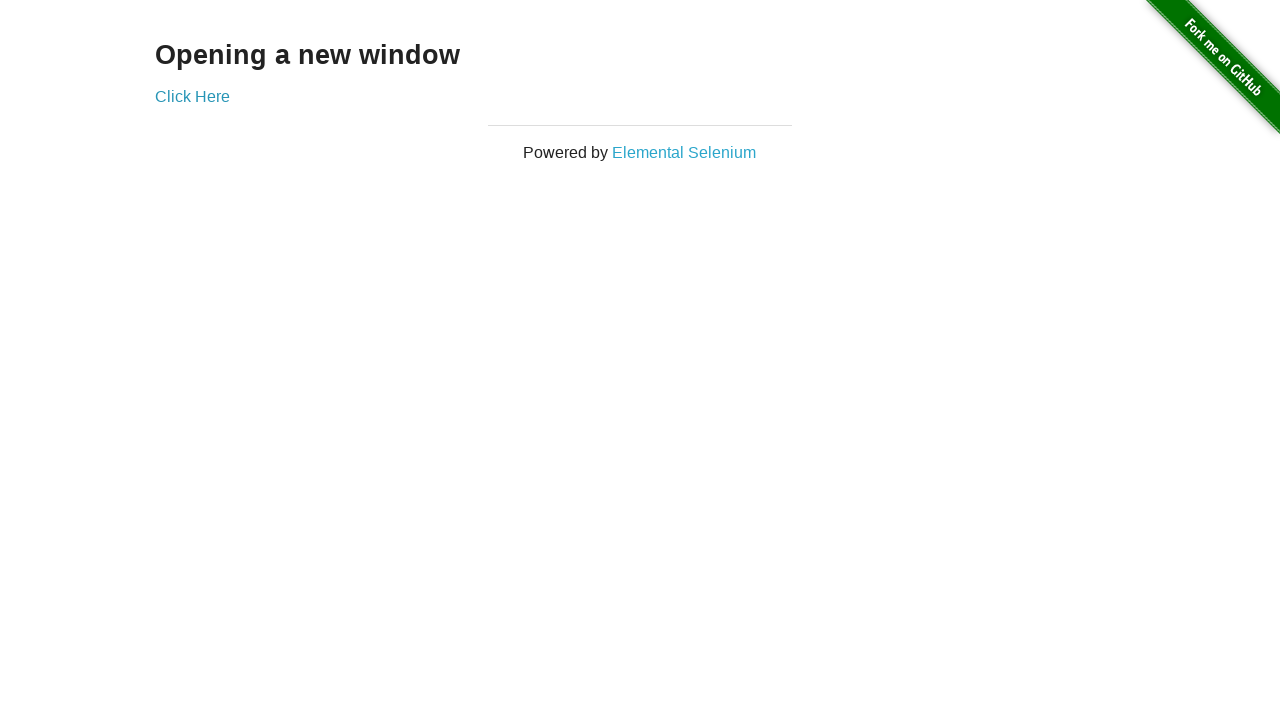